Tests drag and drop functionality by dragging an image element to a droppable target area

Starting URL: https://www.globalsqa.com/demo-site/draganddrop/

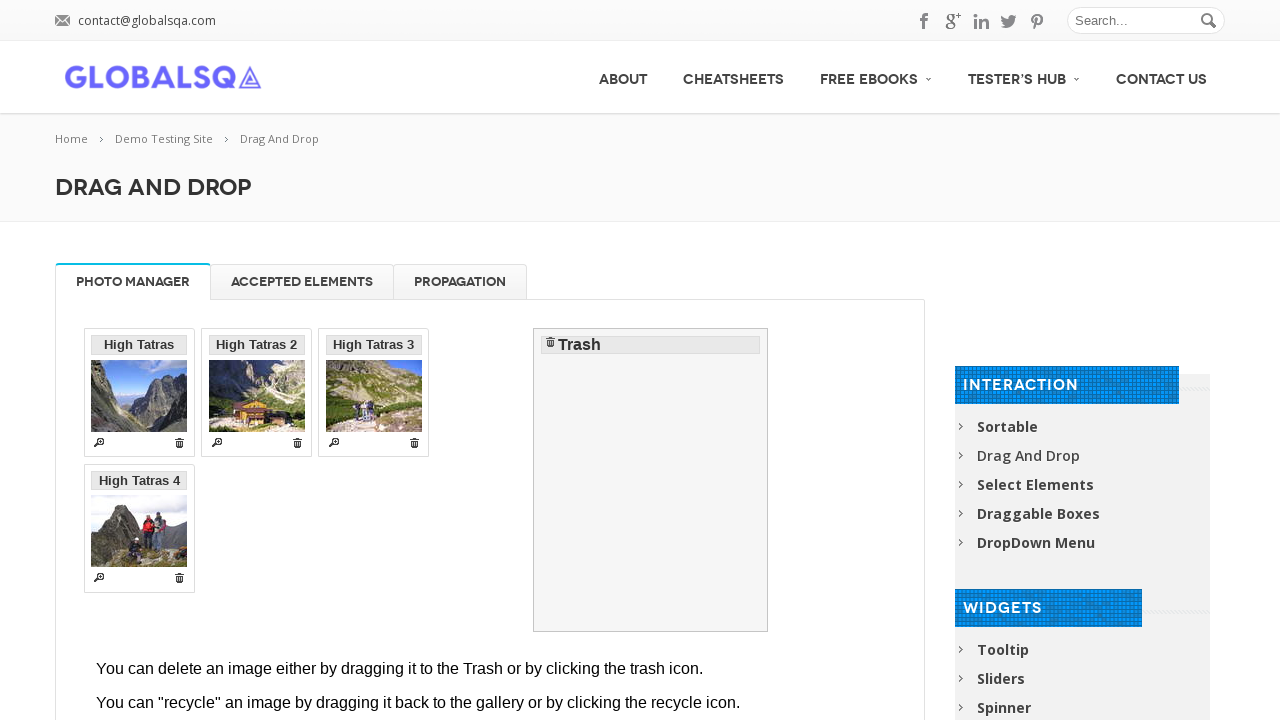

Waited for drag and drop demo iframe to load
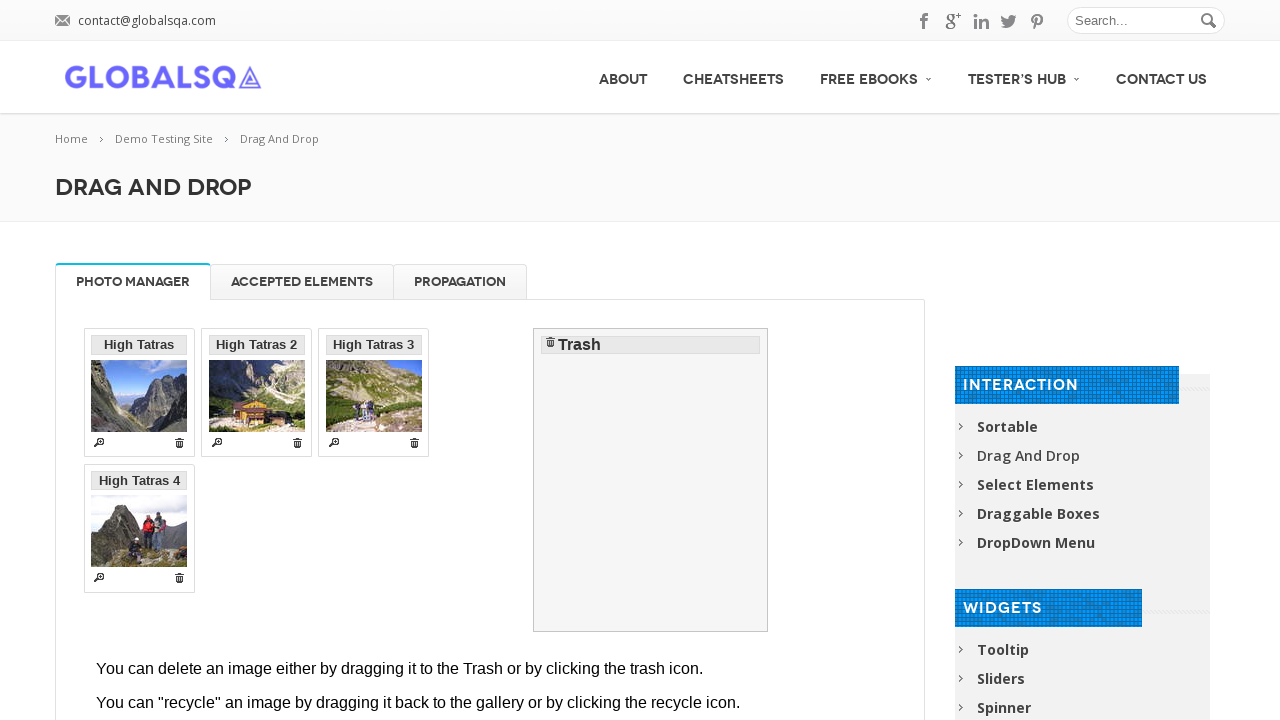

Located and switched to iframe context
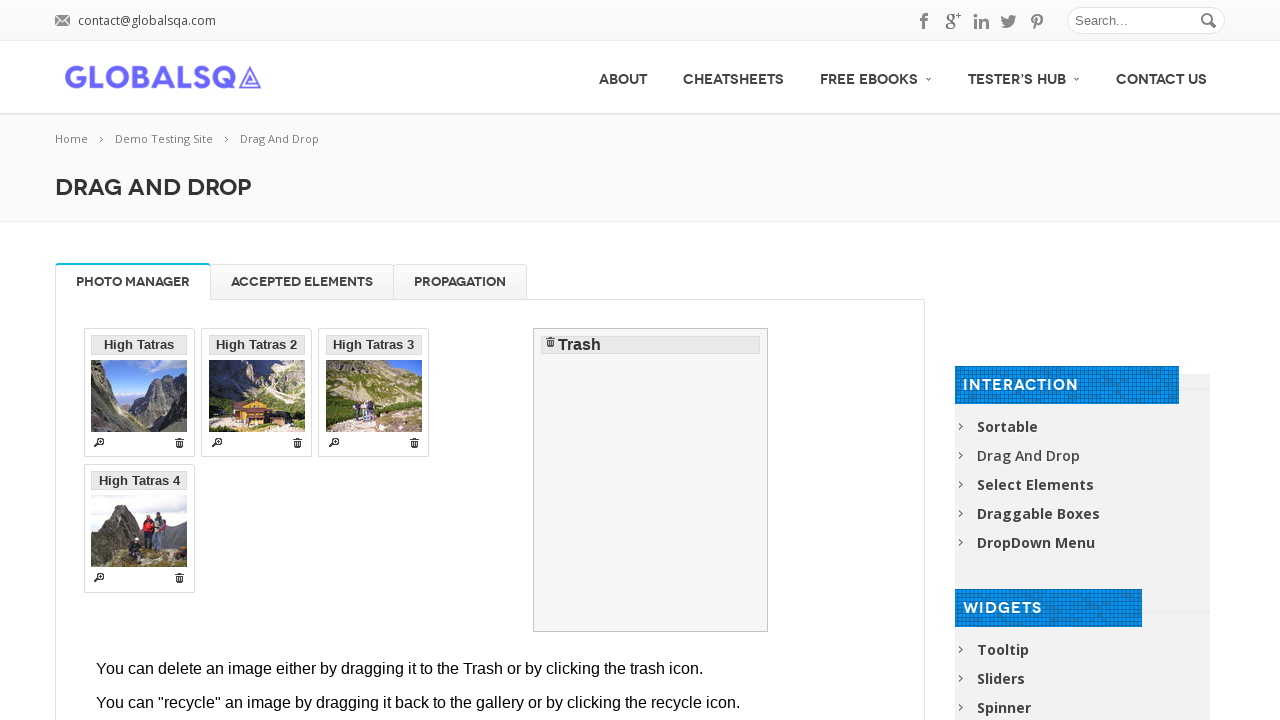

Located source image element to drag
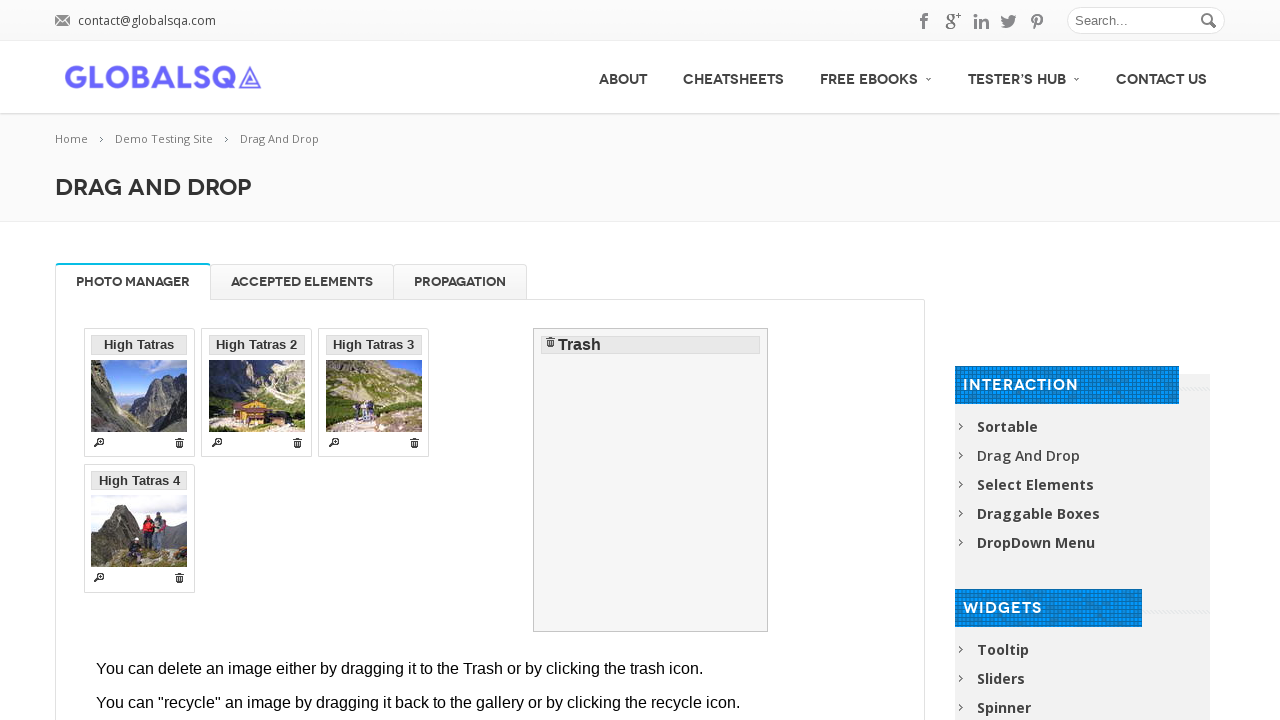

Located target droppable trash area
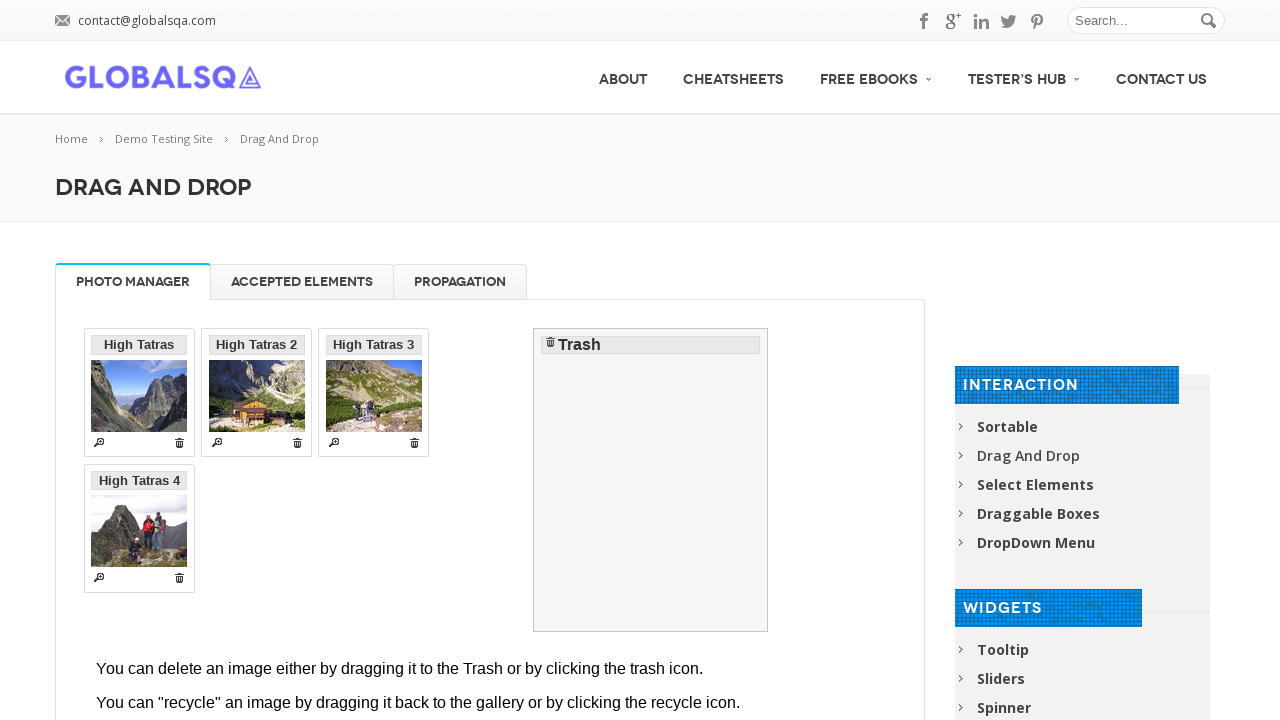

Dragged image element to trash droppable target at (651, 480)
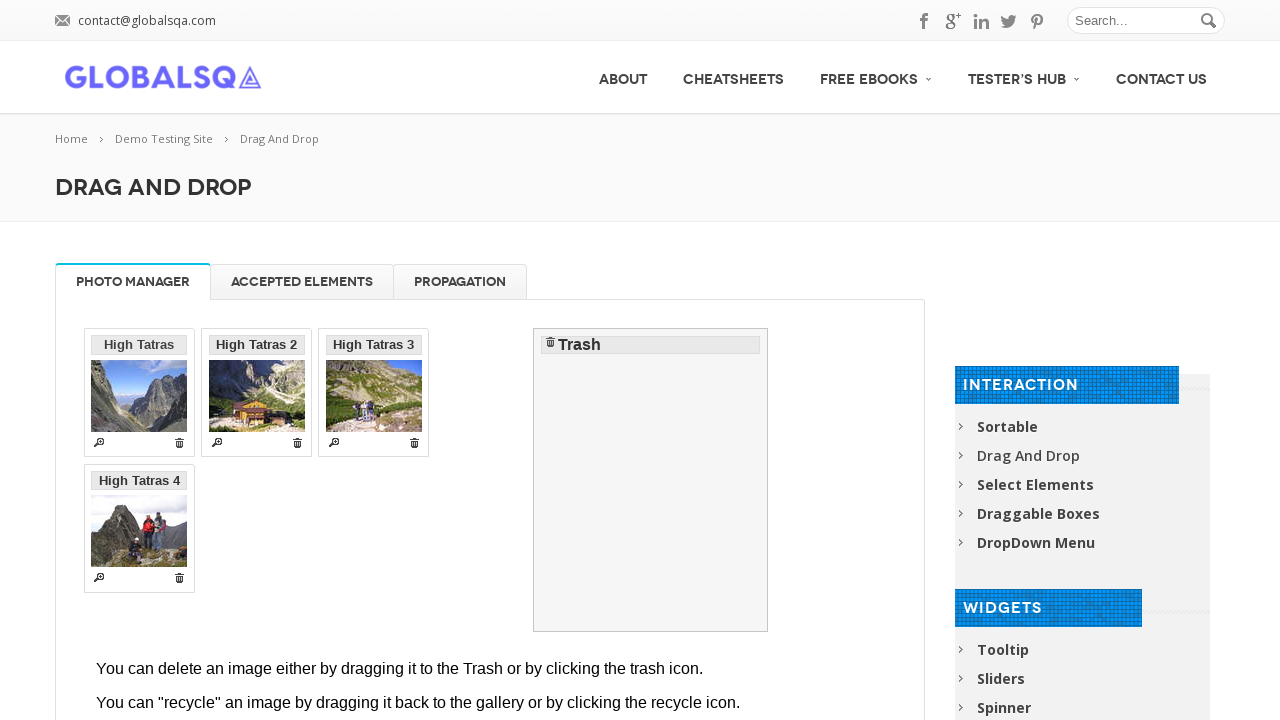

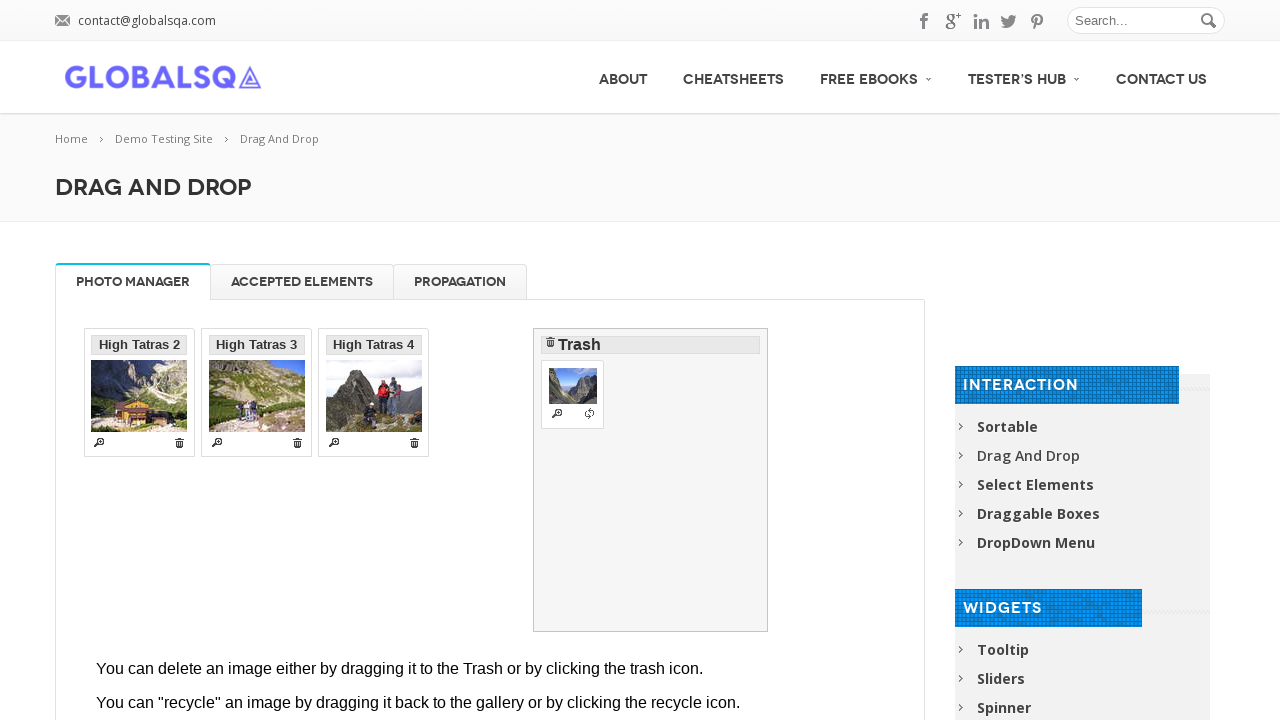